Tests the registration flow on a Selenium practice page by clicking the start button, filling login and password fields, checking the agreement checkbox, submitting the form, and verifying the success message appears.

Starting URL: https://victoretc.github.io/selenium_waits/

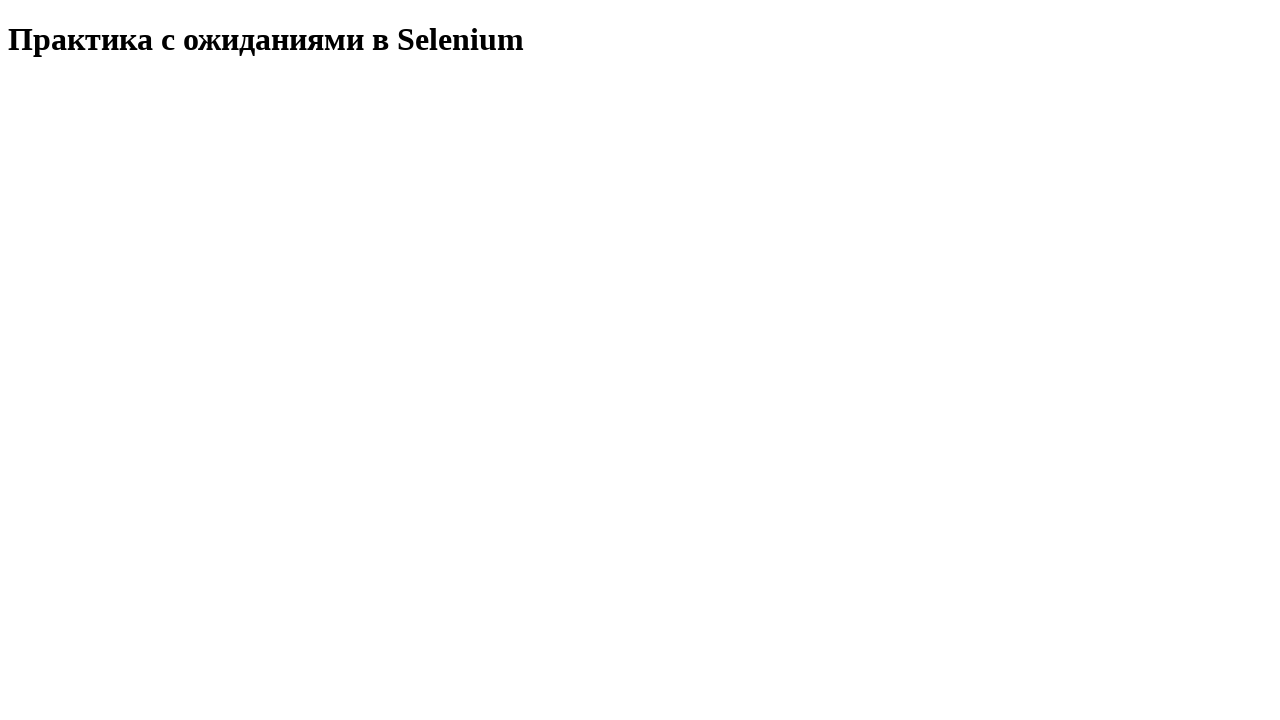

Verified page header text matches expected value
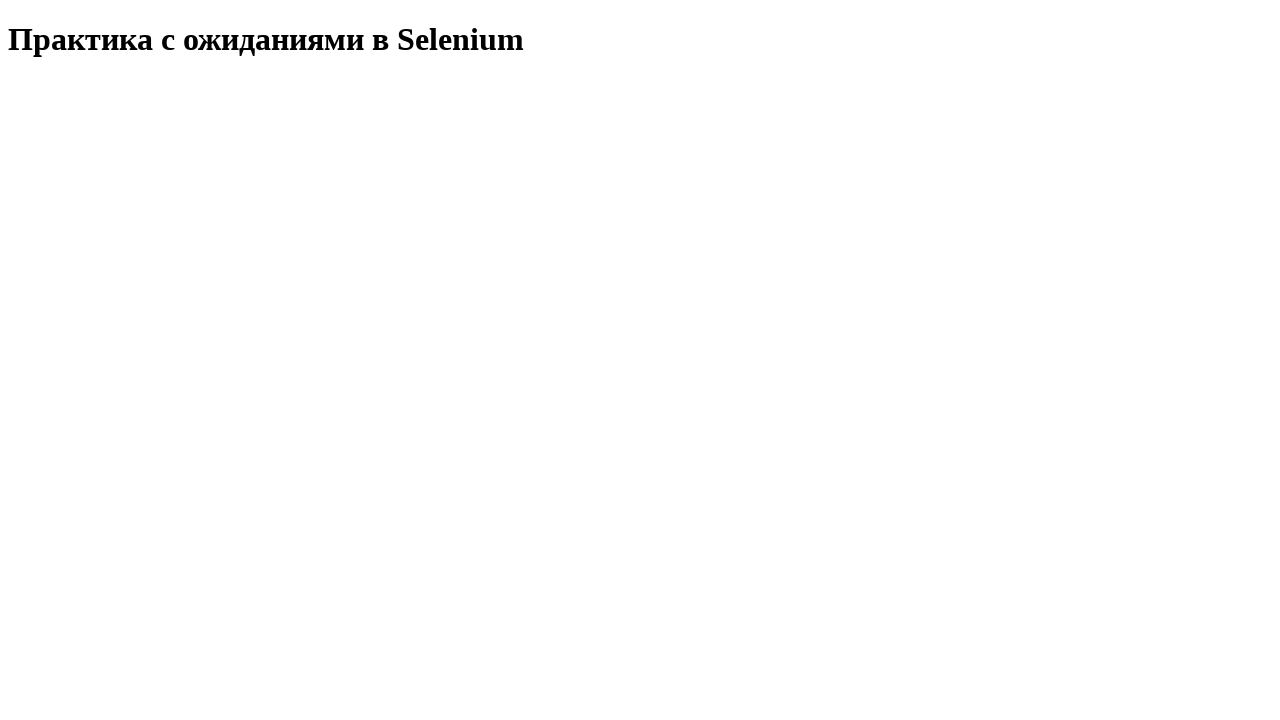

Clicked 'Start Testing' button at (80, 90) on text=Начать тестирование
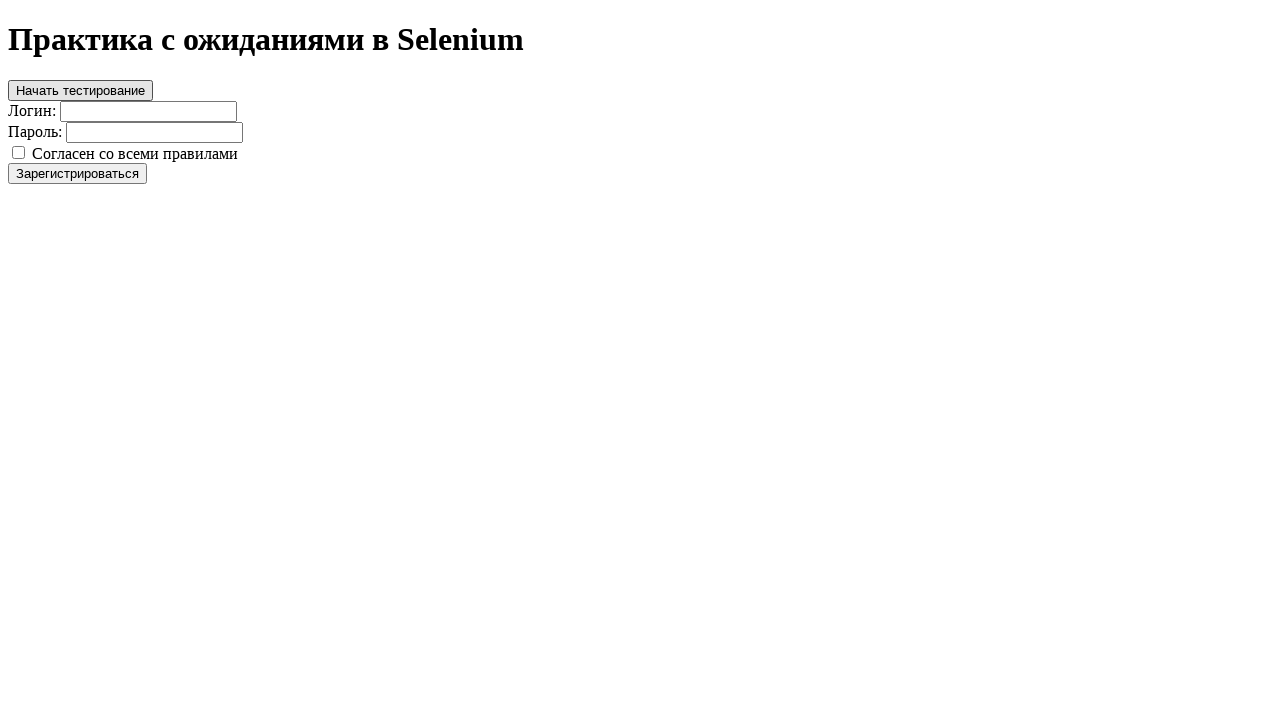

Login field appeared and became visible
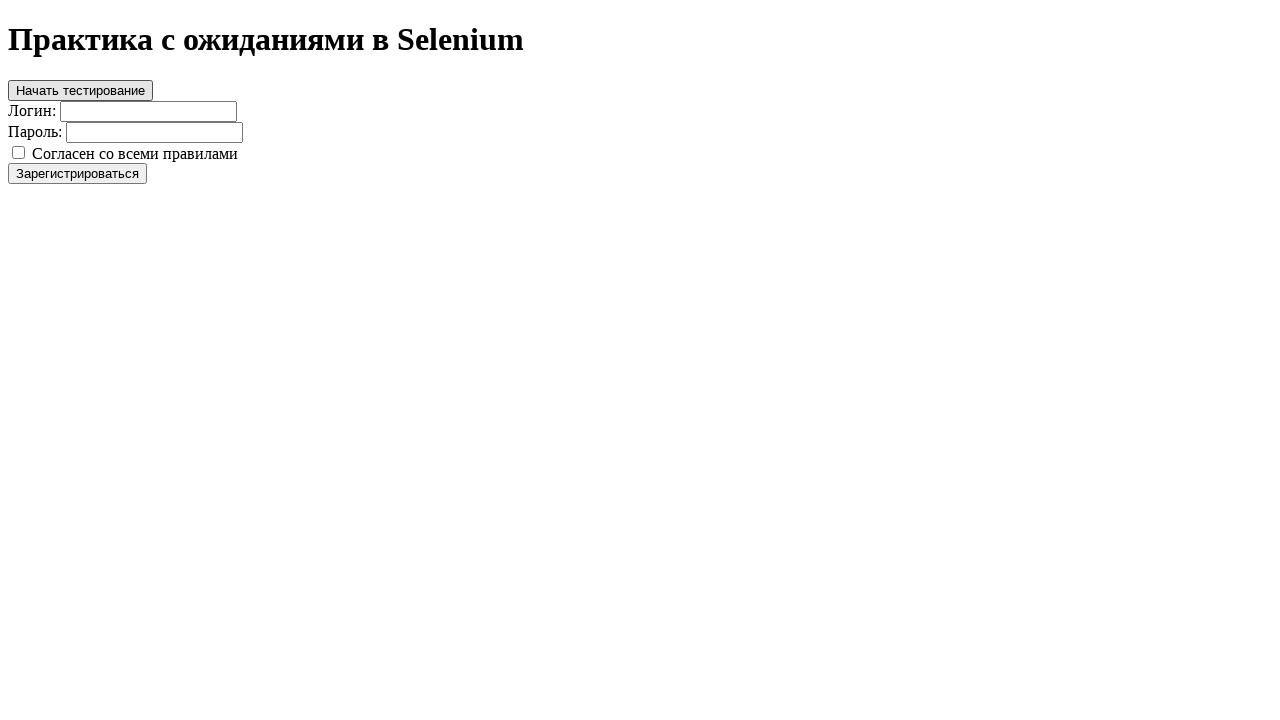

Filled login field with email 'testuser_7k2m@example.com' on input[name='login'], input#login >> nth=0
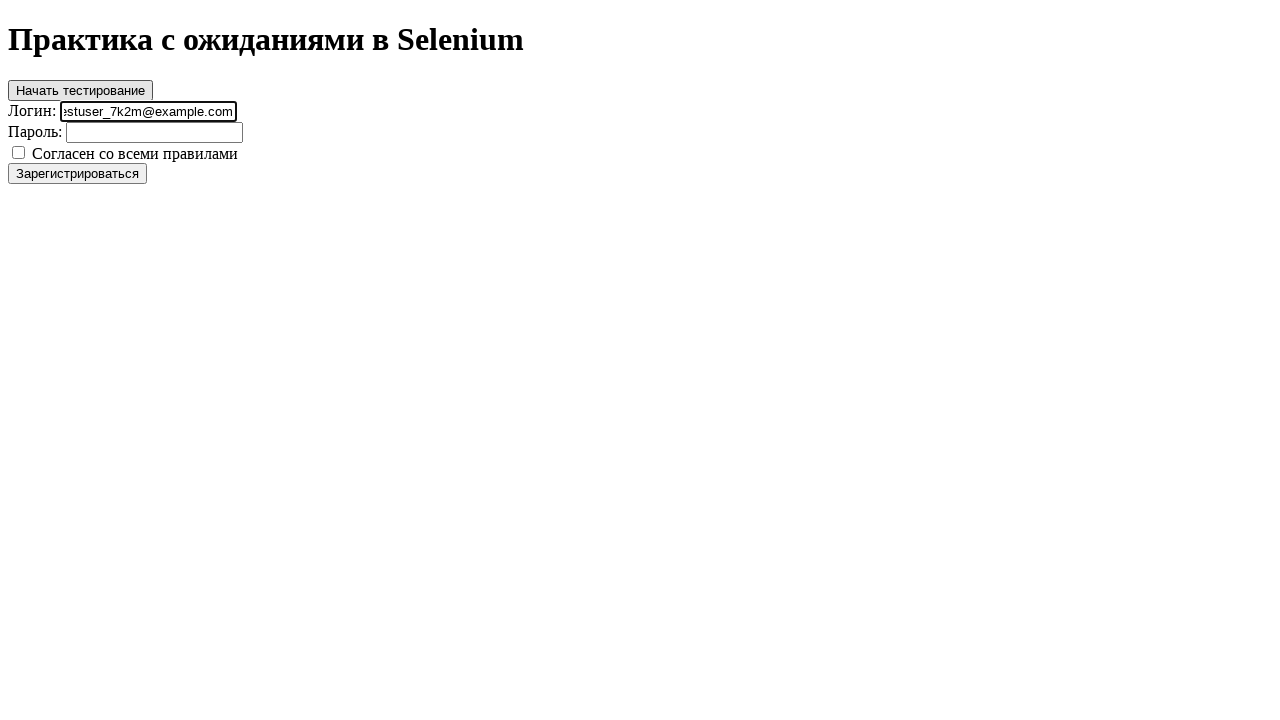

Filled password field with 'testuser_7k2m@example.com' on input[name='password'], input#password, input[type='password'] >> nth=0
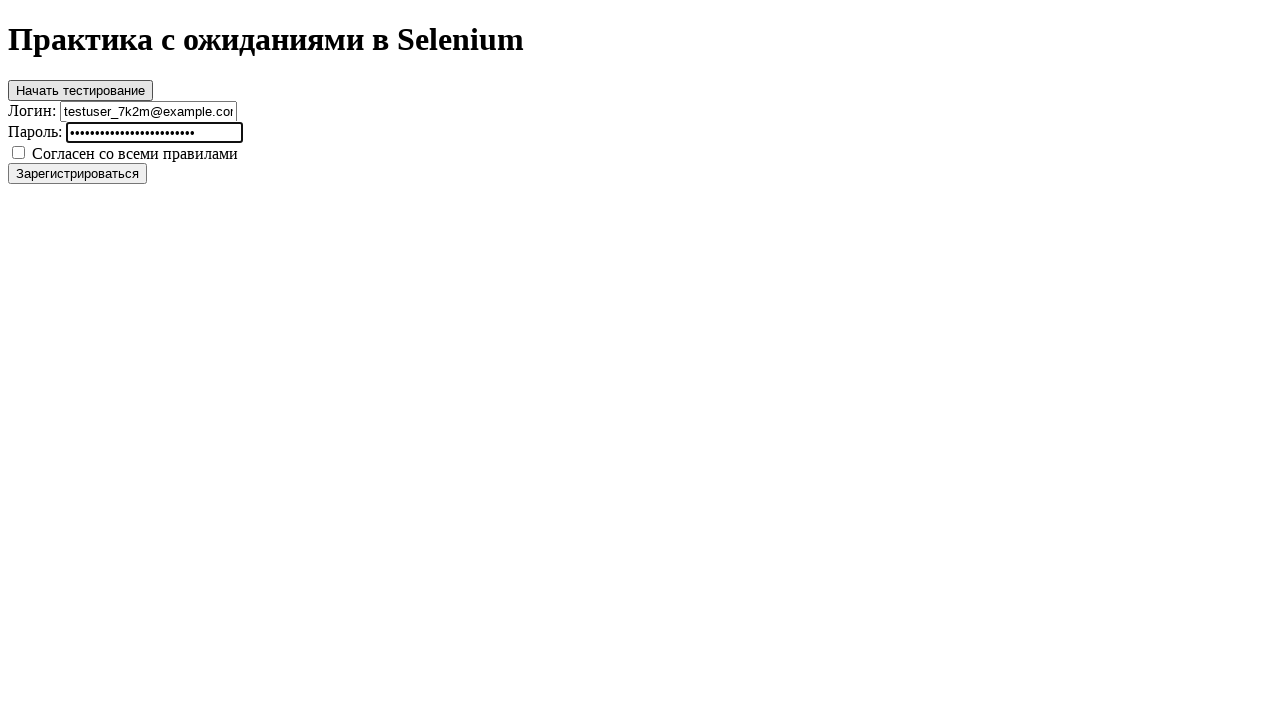

Clicked agreement checkbox at (18, 152) on input[type='checkbox'] >> nth=0
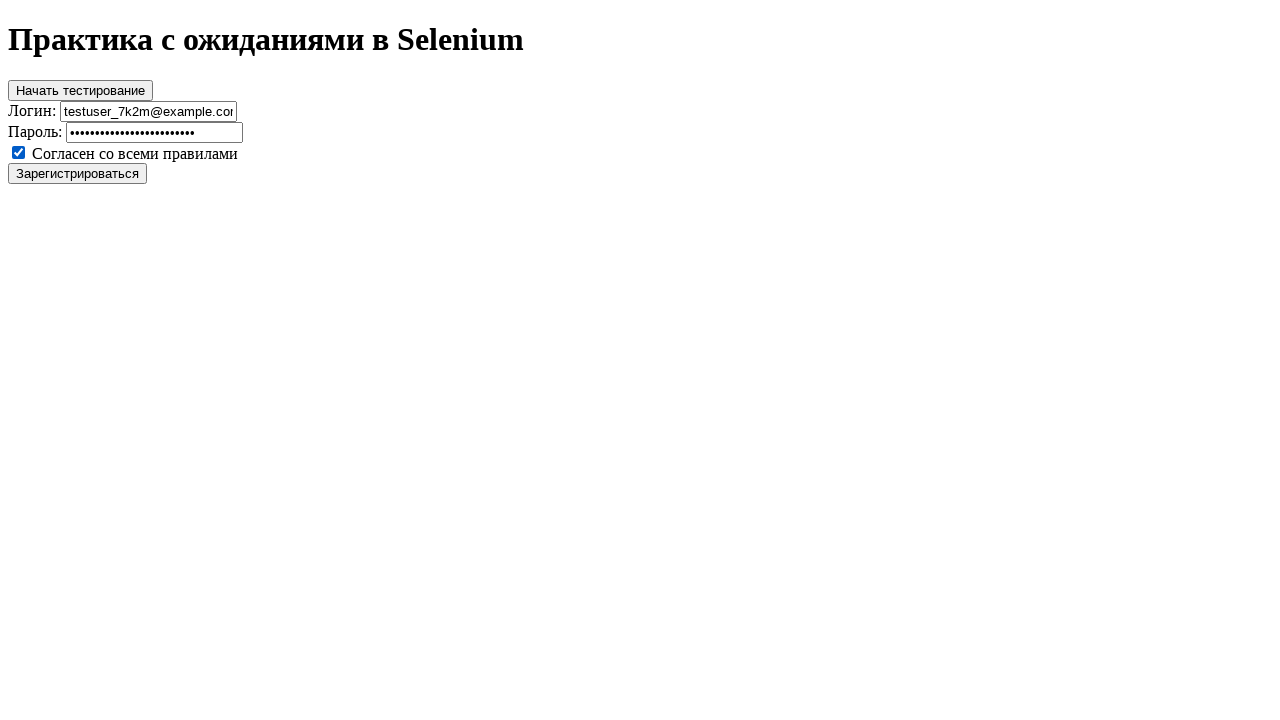

Verified agreement checkbox is checked
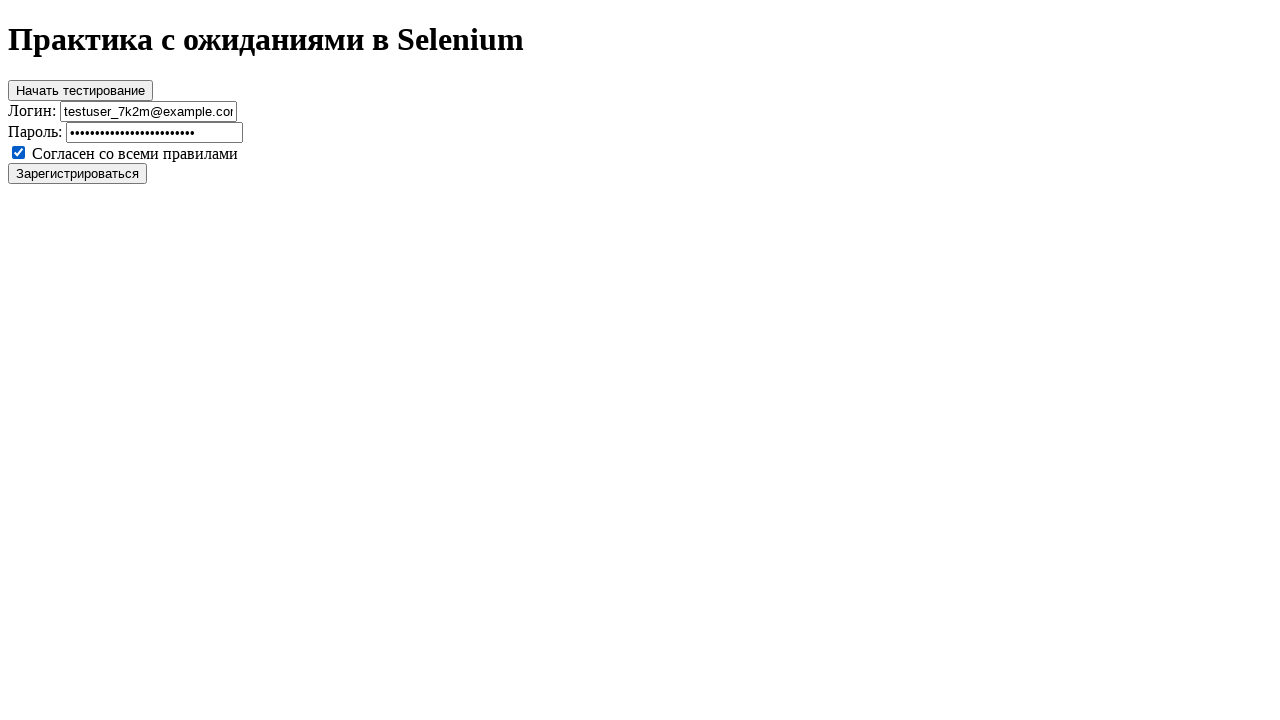

Clicked registration button at (78, 173) on text=Зарегистрироваться
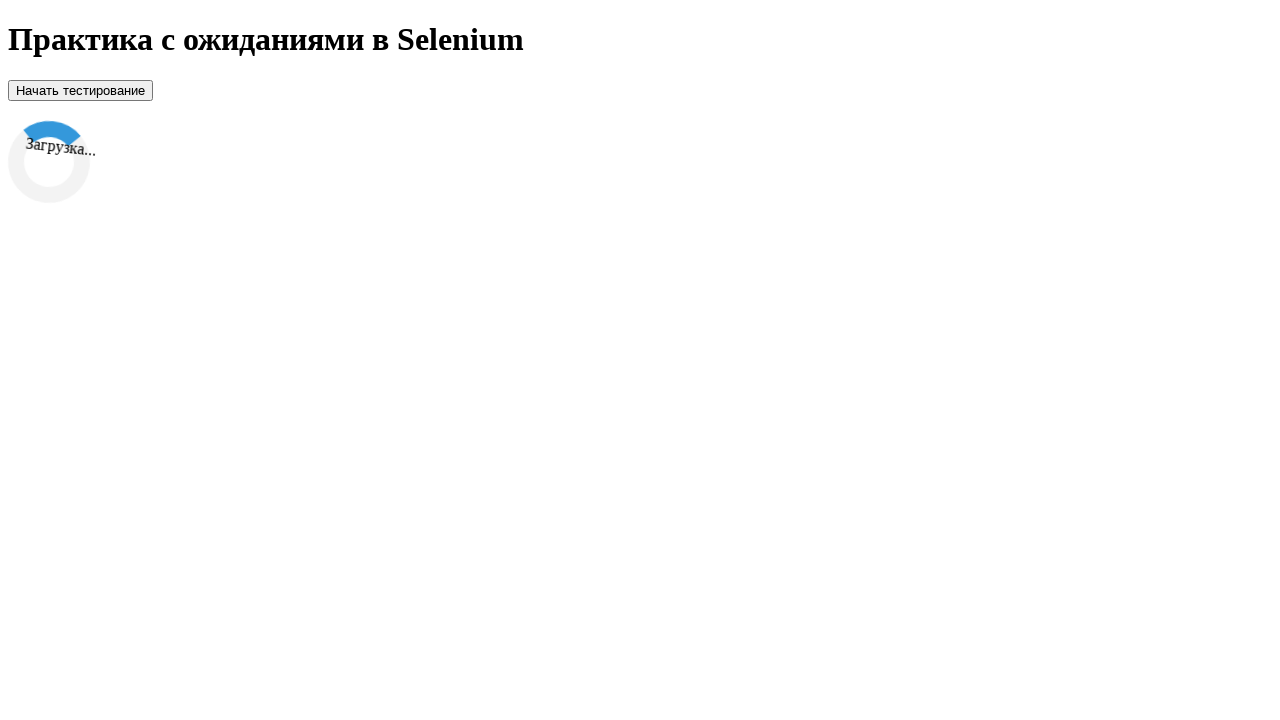

Loading indicator appeared
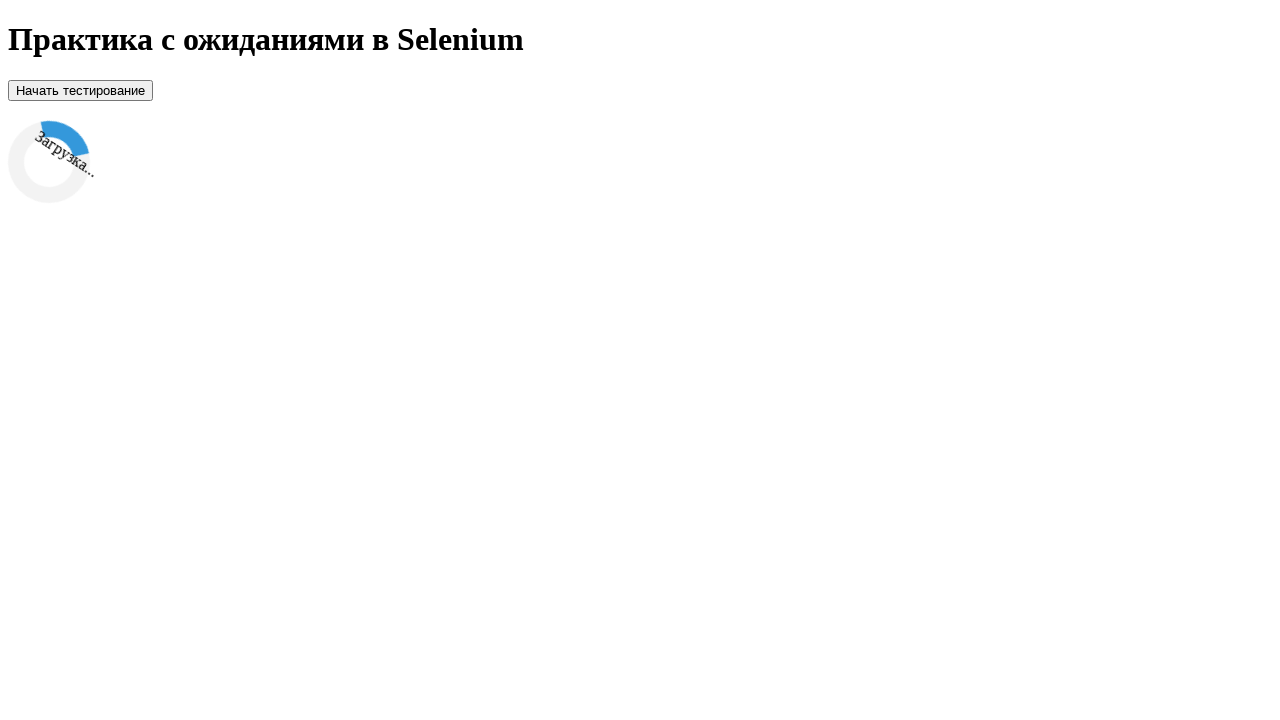

Success message became visible
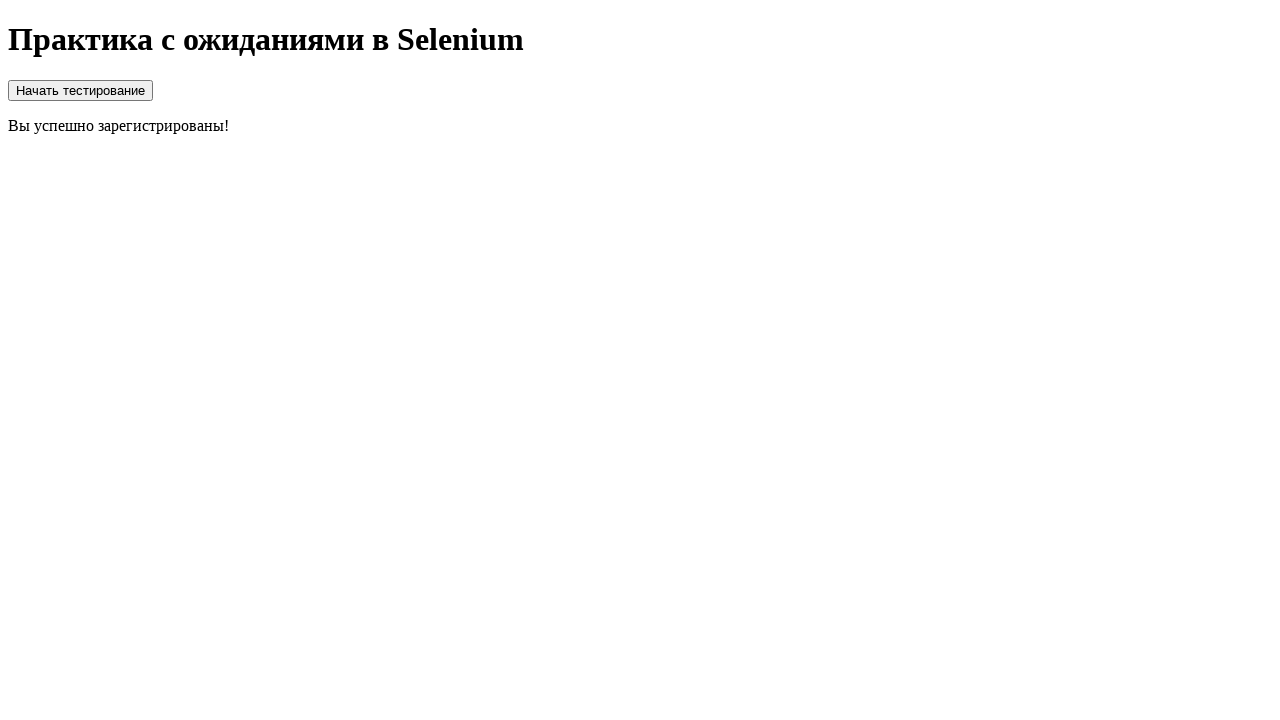

Verified success message displays 'Вы успешно зарегистрированы!'
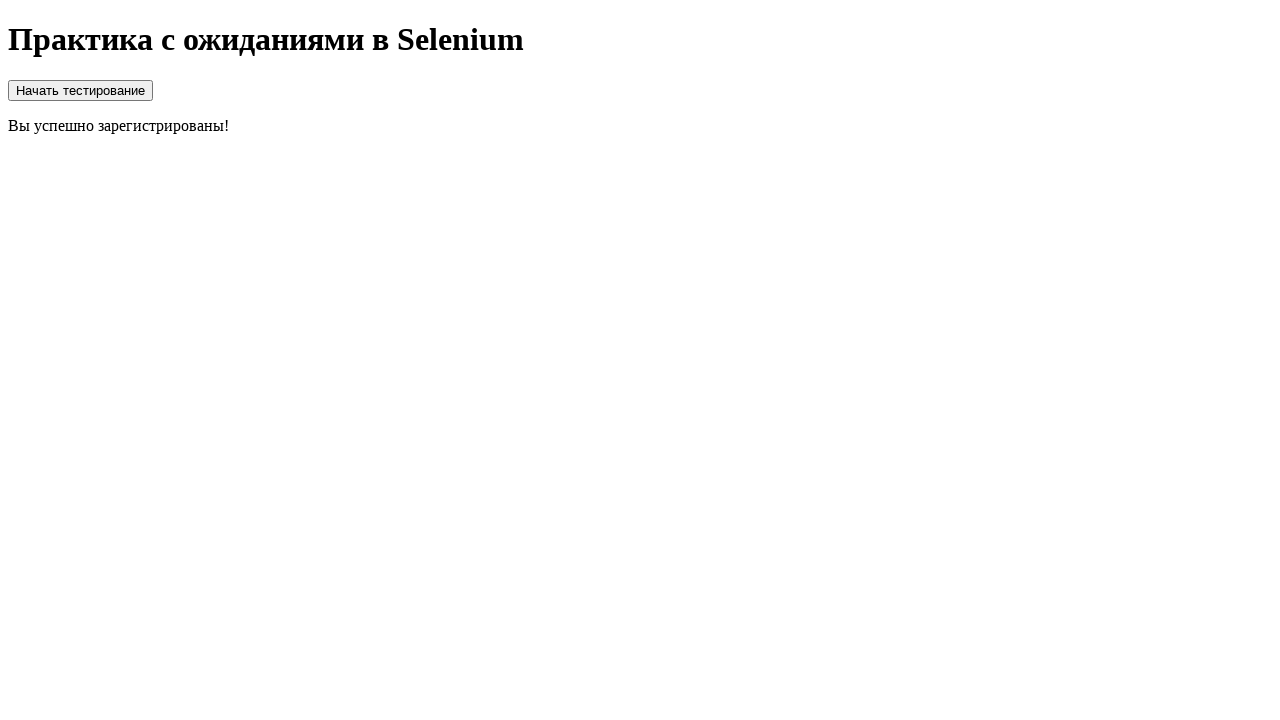

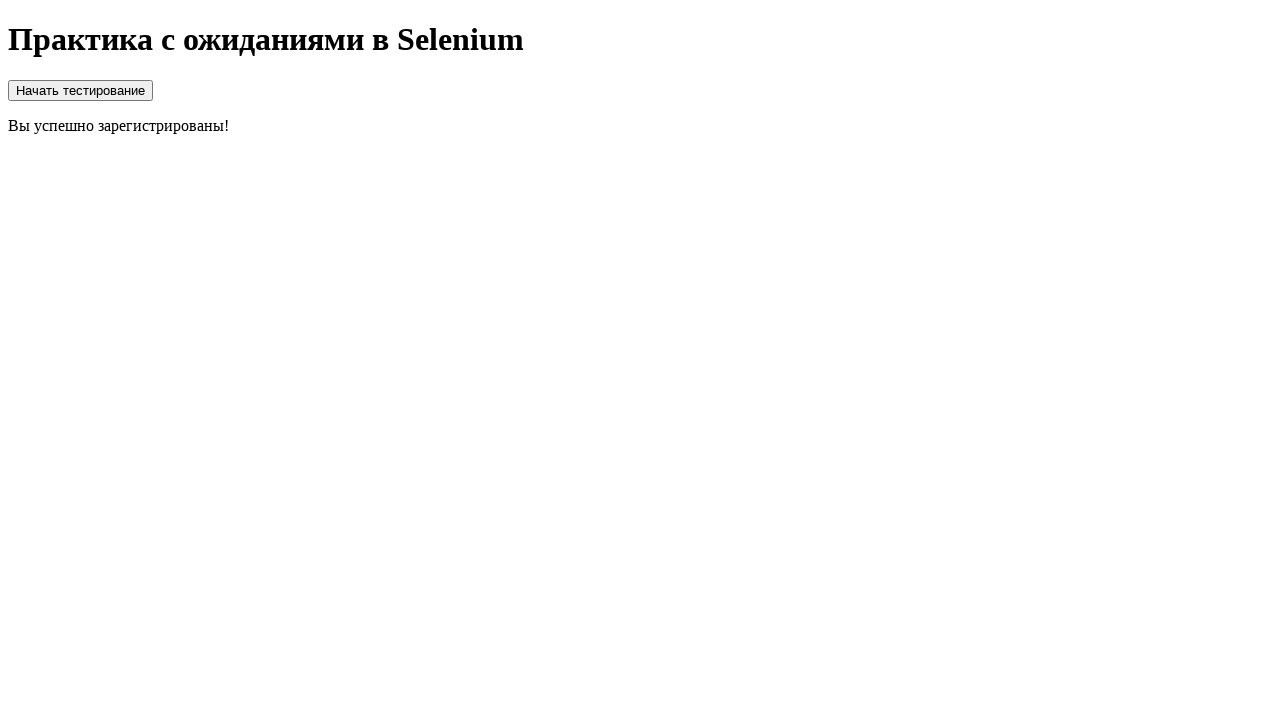